Tests product configuration functionality on a printing website by selecting various options from dropdown menus (size, paper type, quantity) and verifying that the price updates after each selection.

Starting URL: https://www.uprinting.com/dine-in-menu-printing.html

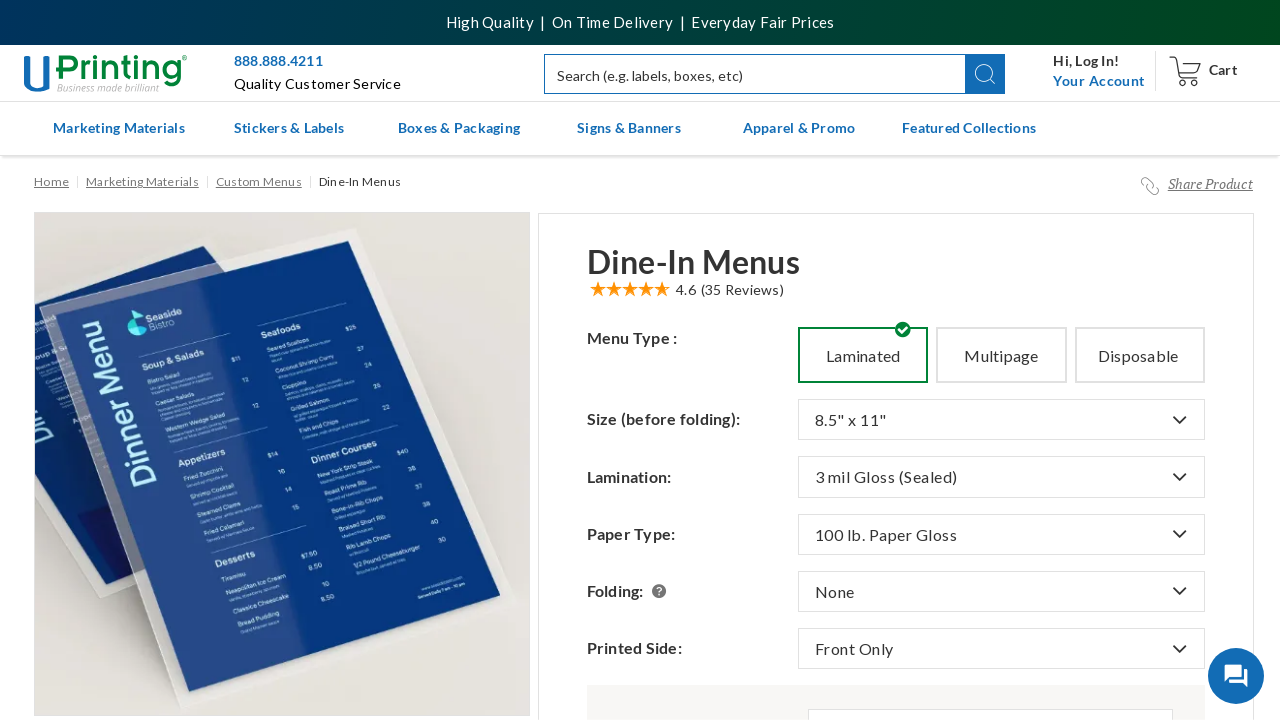

Waited 10 seconds for product calculator form to load
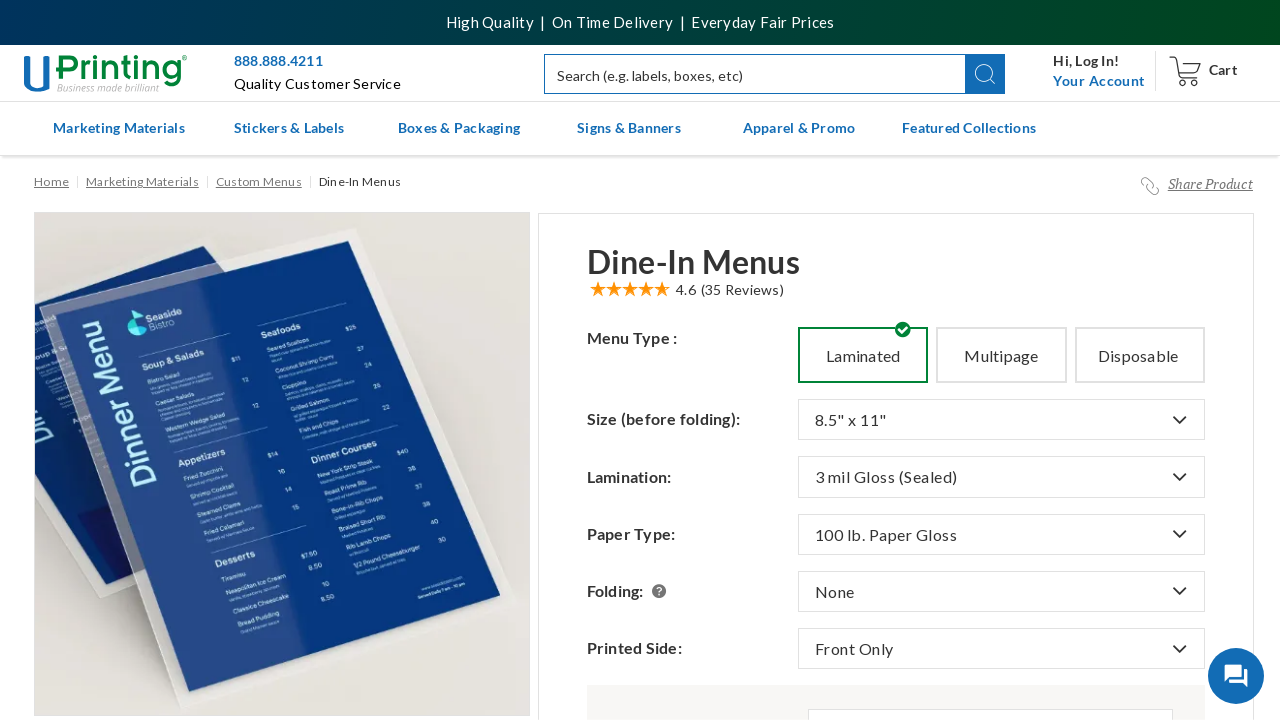

Clicked first dropdown button to open size options at (1001, 420) on button.btn.dropdown-toggle >> nth=0
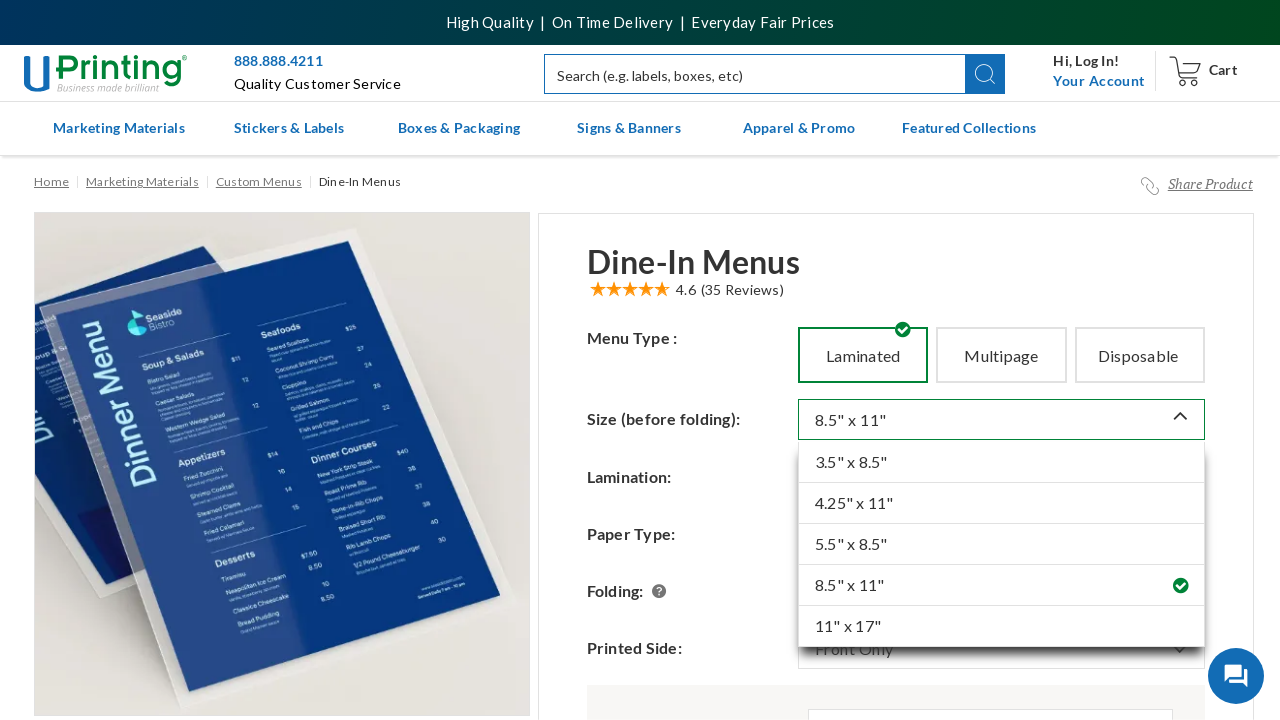

Waited for dropdown to expand and display size options
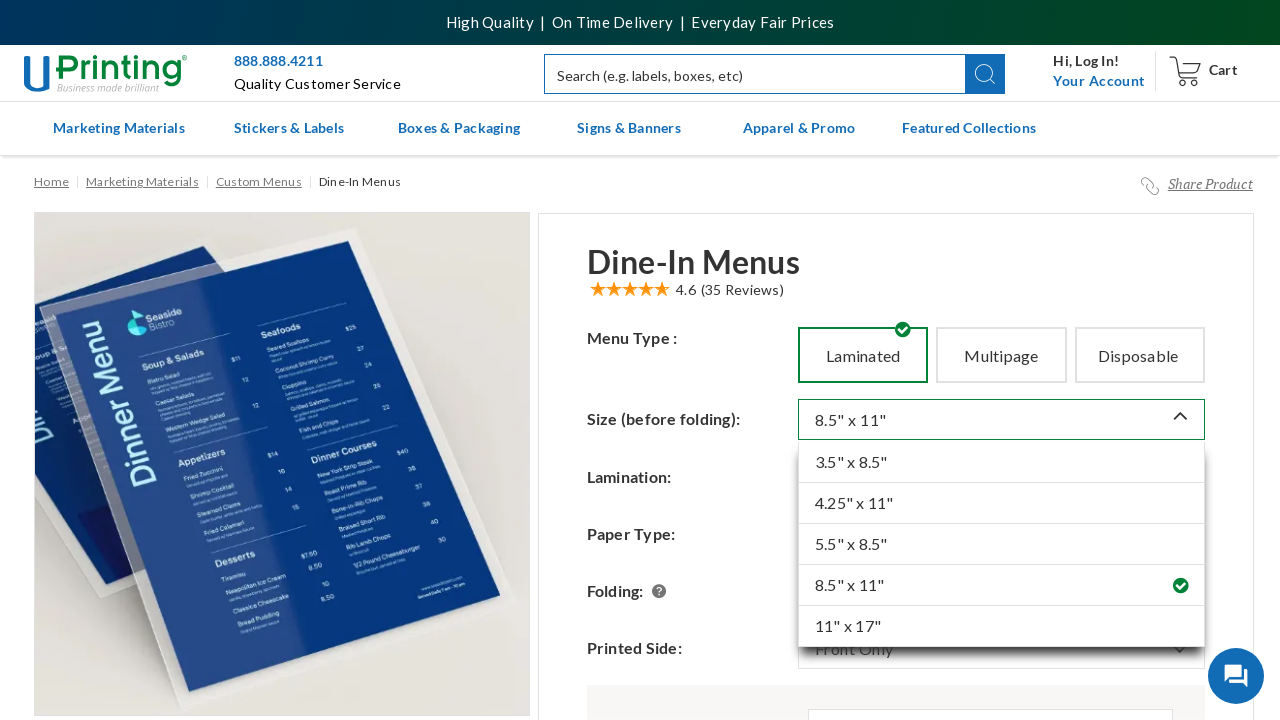

Selected 4th size option from dropdown at (1001, 586) on div.site-dropdown.dropdown.expanded a.attr-value.val-wrap >> nth=3
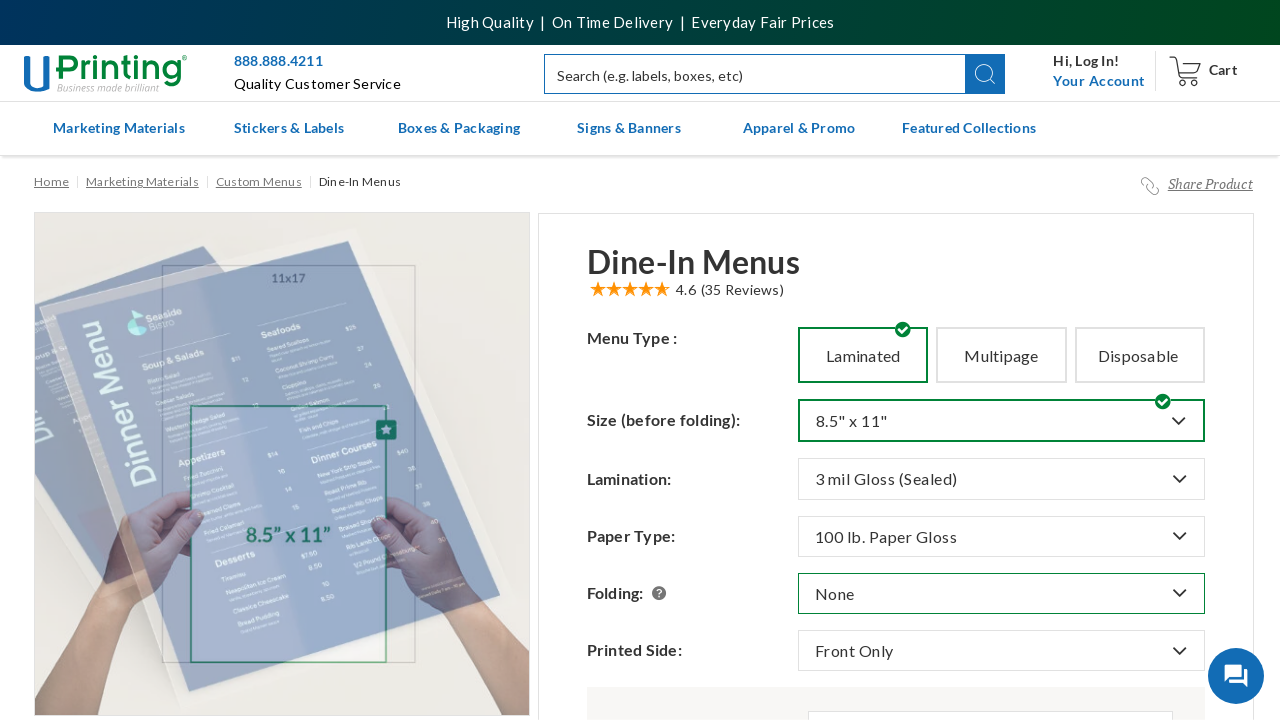

Price updated after size selection
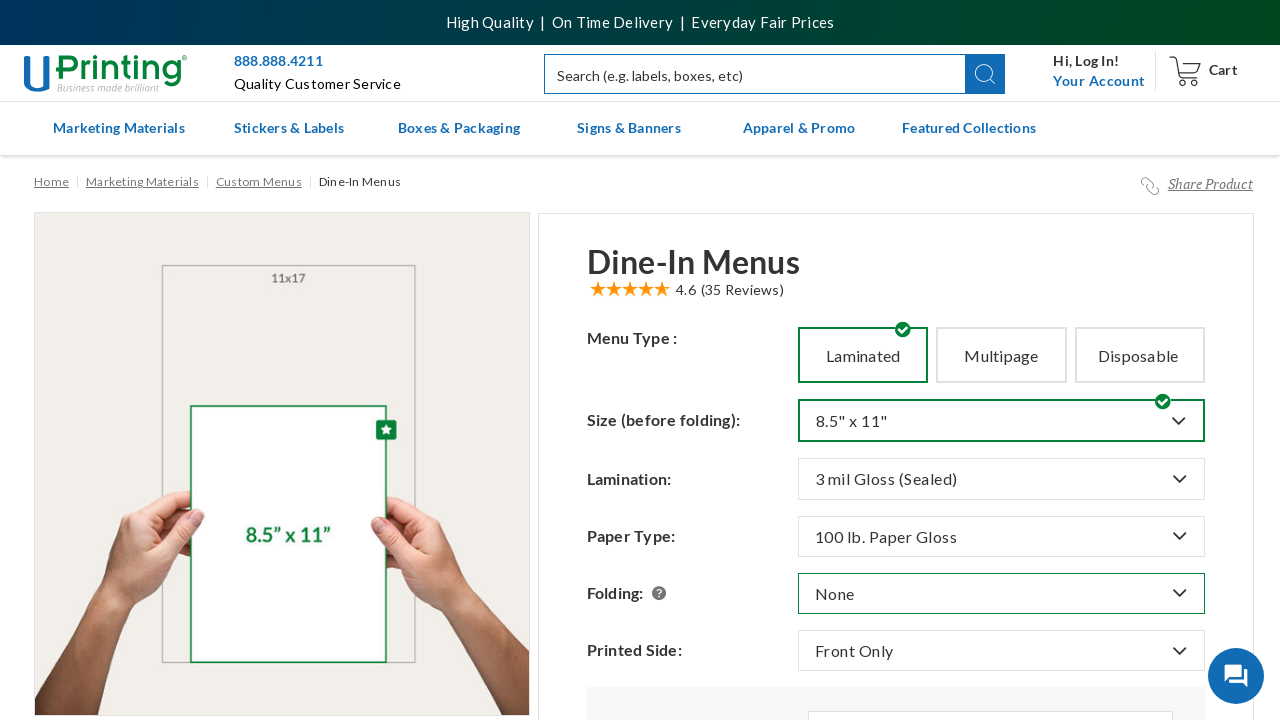

Clicked fourth dropdown button to open coating/finish options at (1001, 593) on button.btn.dropdown-toggle >> nth=3
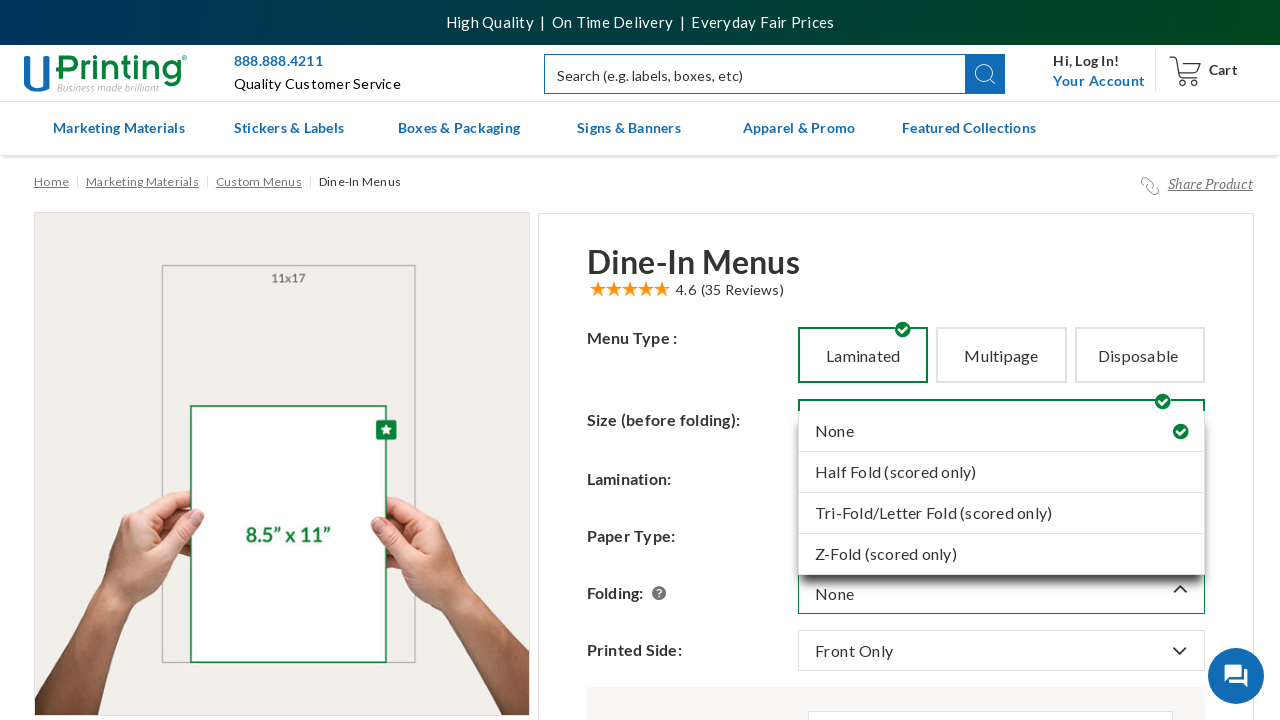

Waited for coating/finish dropdown to expand
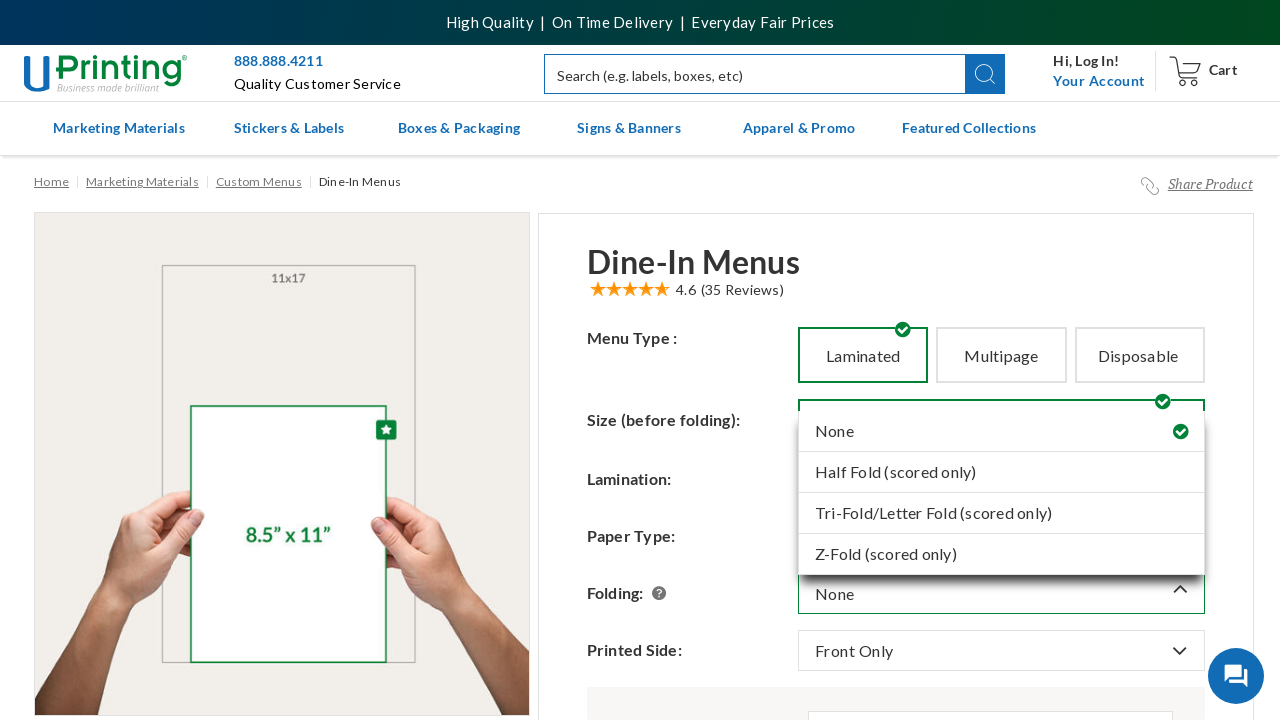

Selected first coating/finish option from dropdown at (1001, 431) on div.site-dropdown.dropdown.expanded a.attr-value.val-wrap >> nth=0
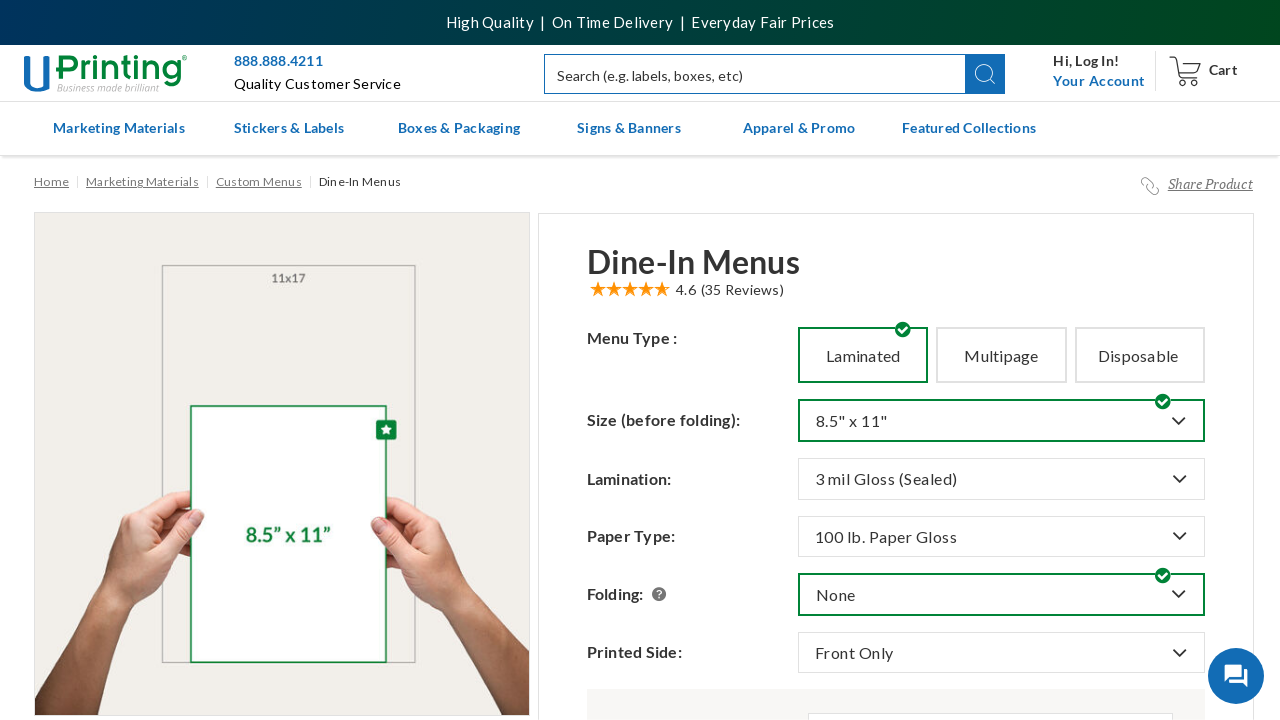

Price updated after coating/finish selection
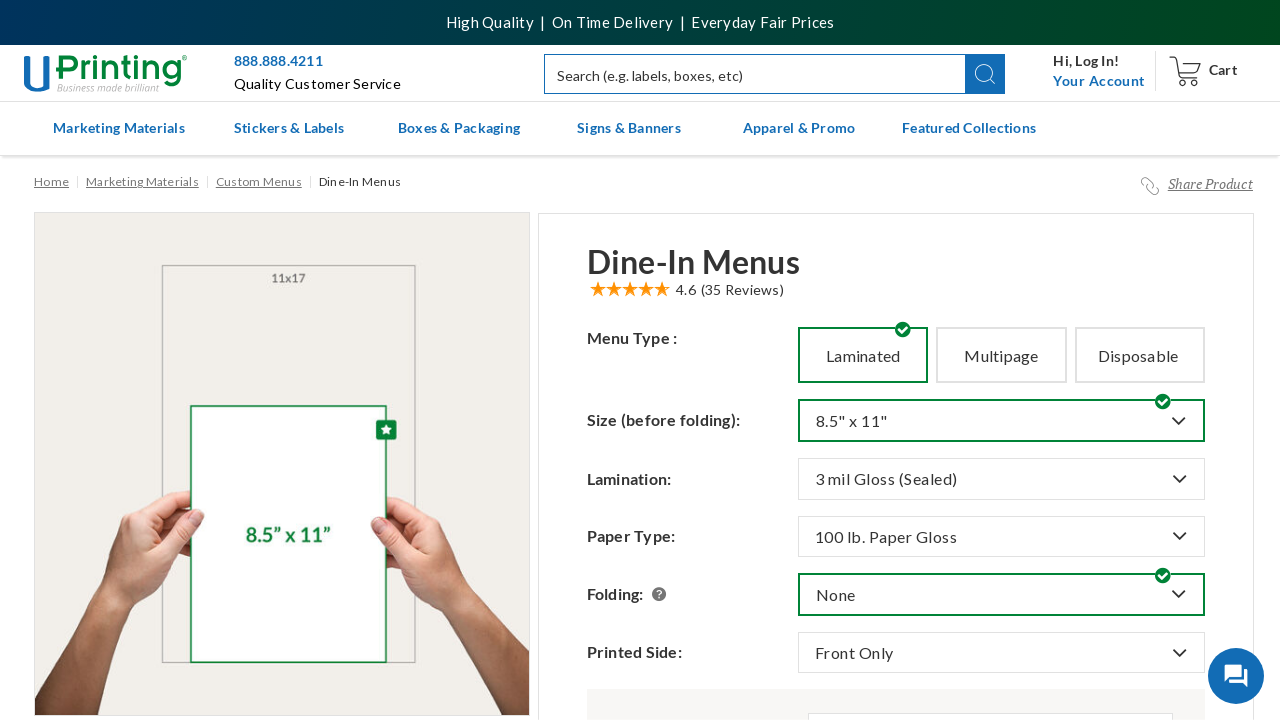

Clicked sixth dropdown button to open quantity options at (991, 700) on button.btn.dropdown-toggle >> nth=5
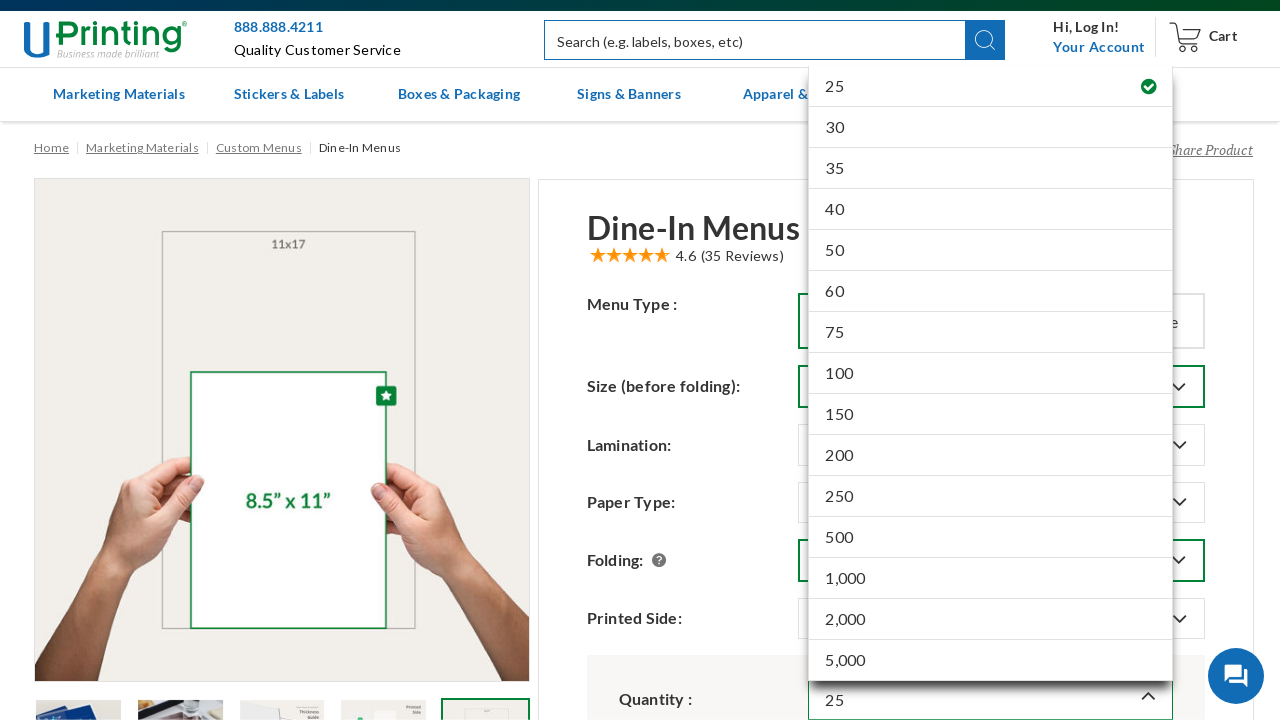

Waited for quantity dropdown to expand
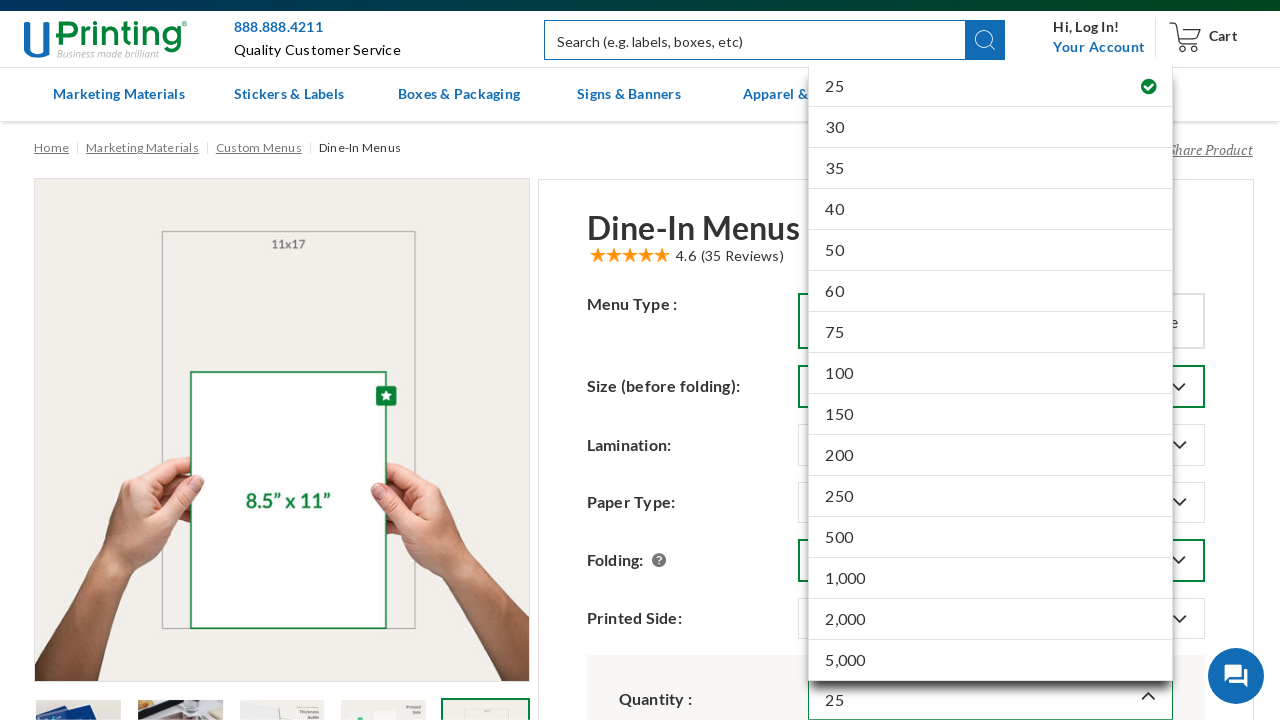

Selected 3rd quantity option from dropdown at (991, 169) on div.site-dropdown.dropdown.expanded a.attr-value.val-wrap >> nth=2
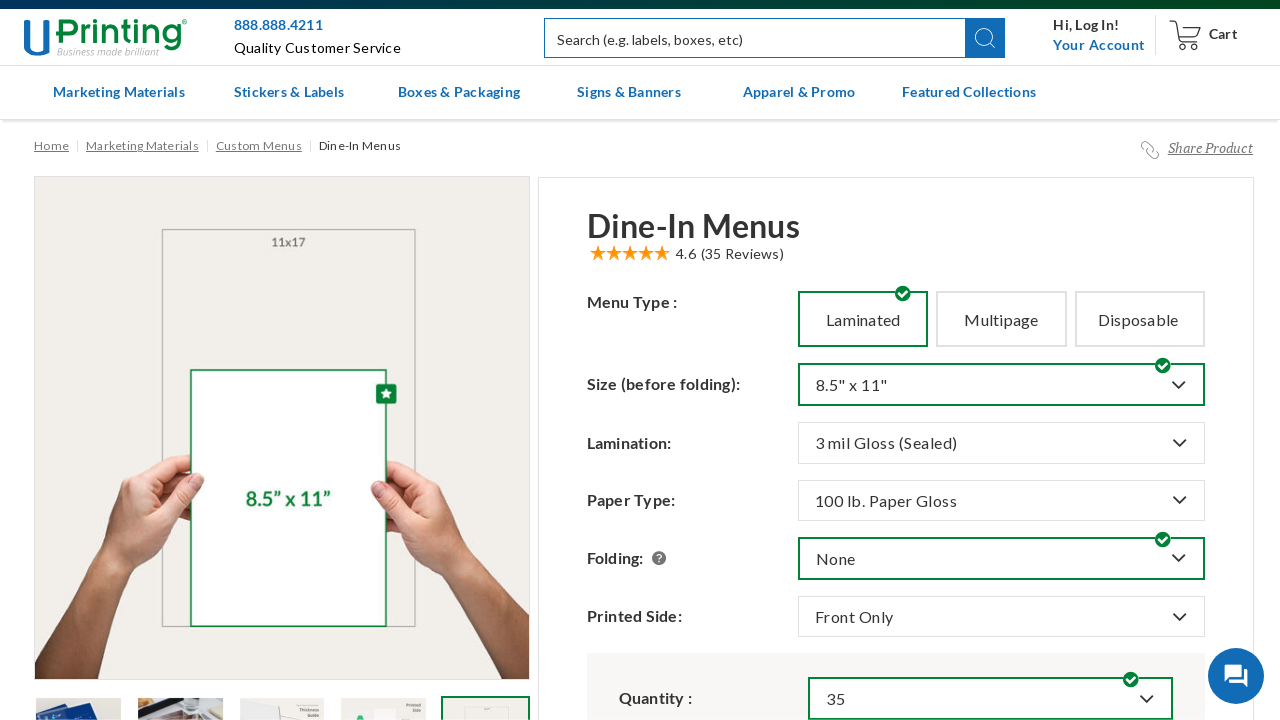

Price updated after quantity selection
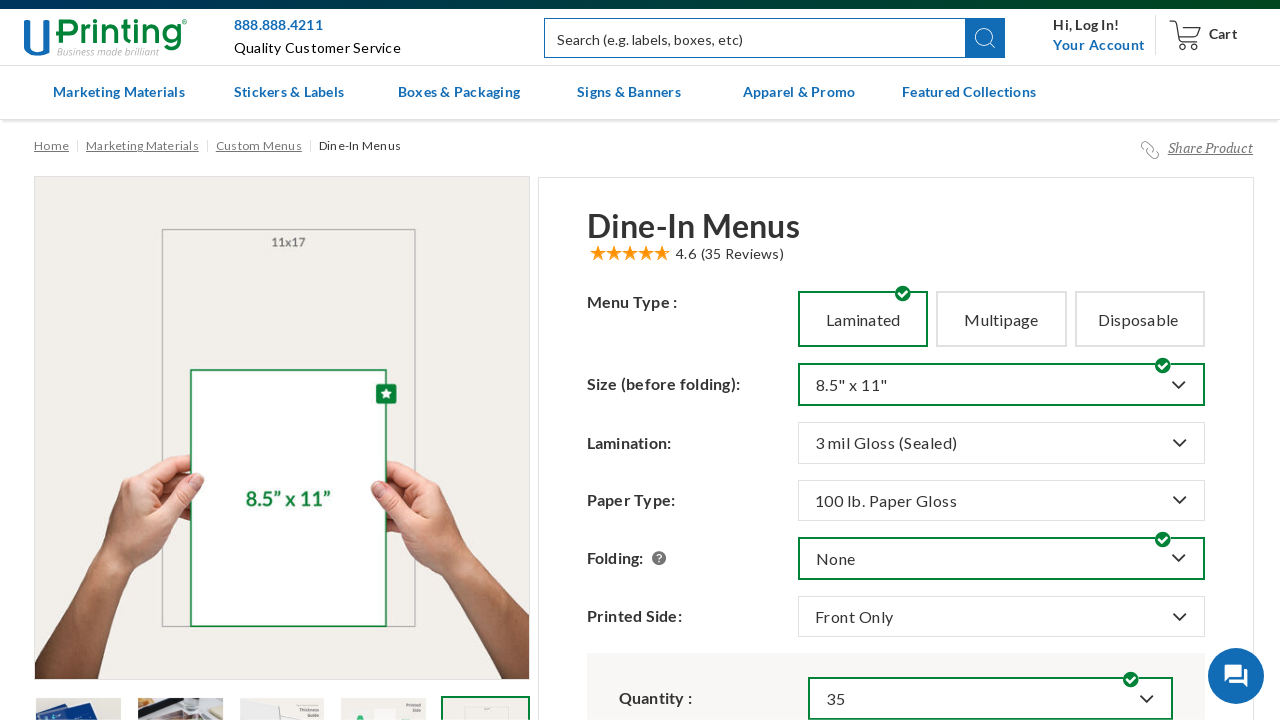

Verified subtotal price is displayed
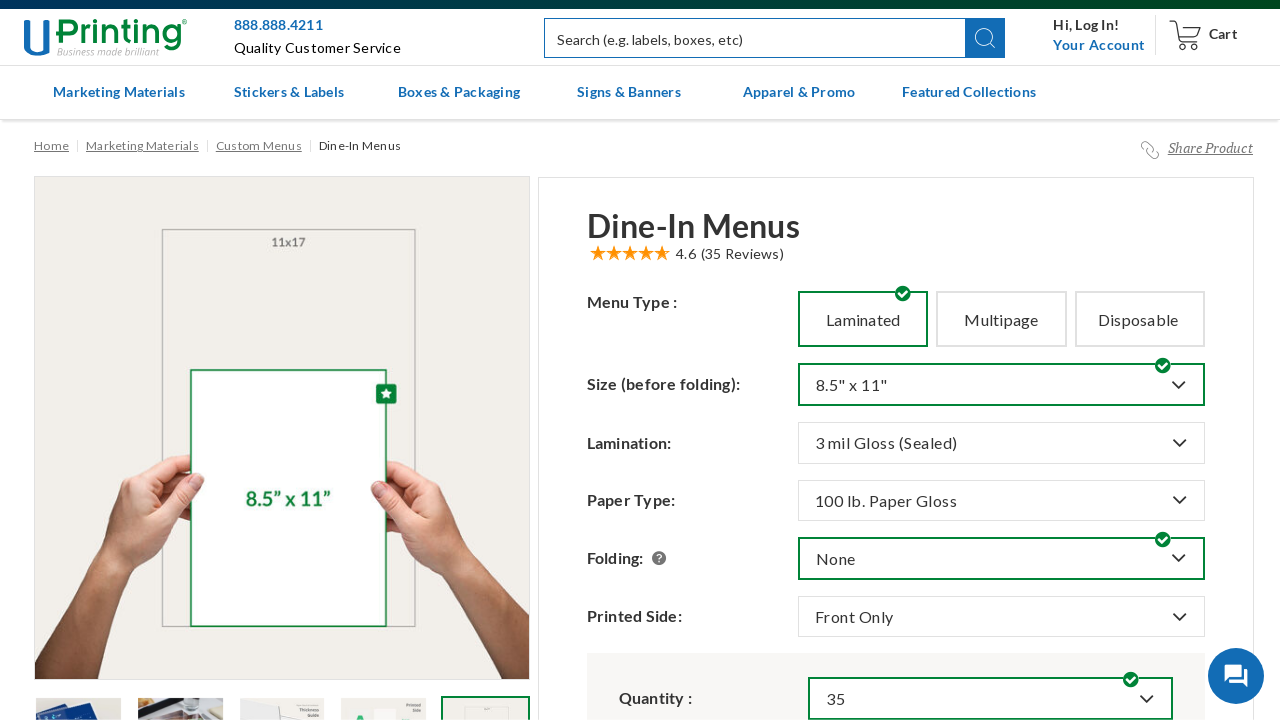

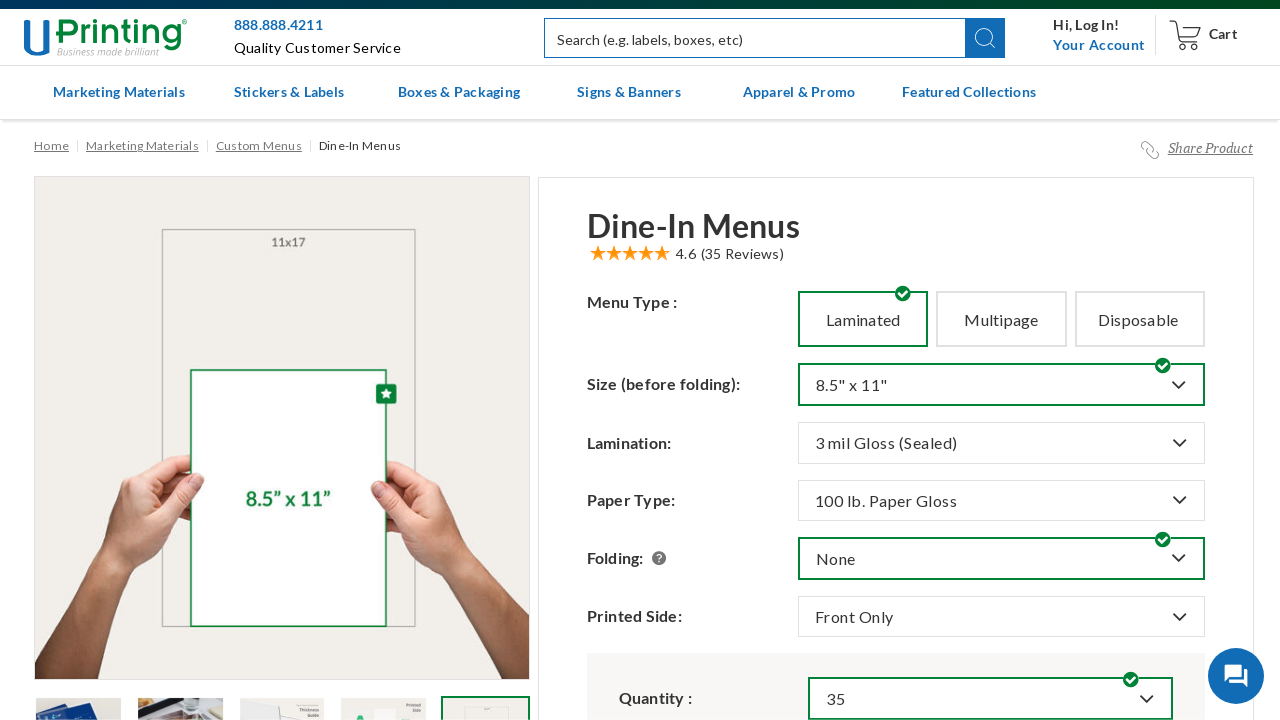